Tests file upload functionality by selecting a file and clicking reset button

Starting URL: https://formy-project.herokuapp.com/

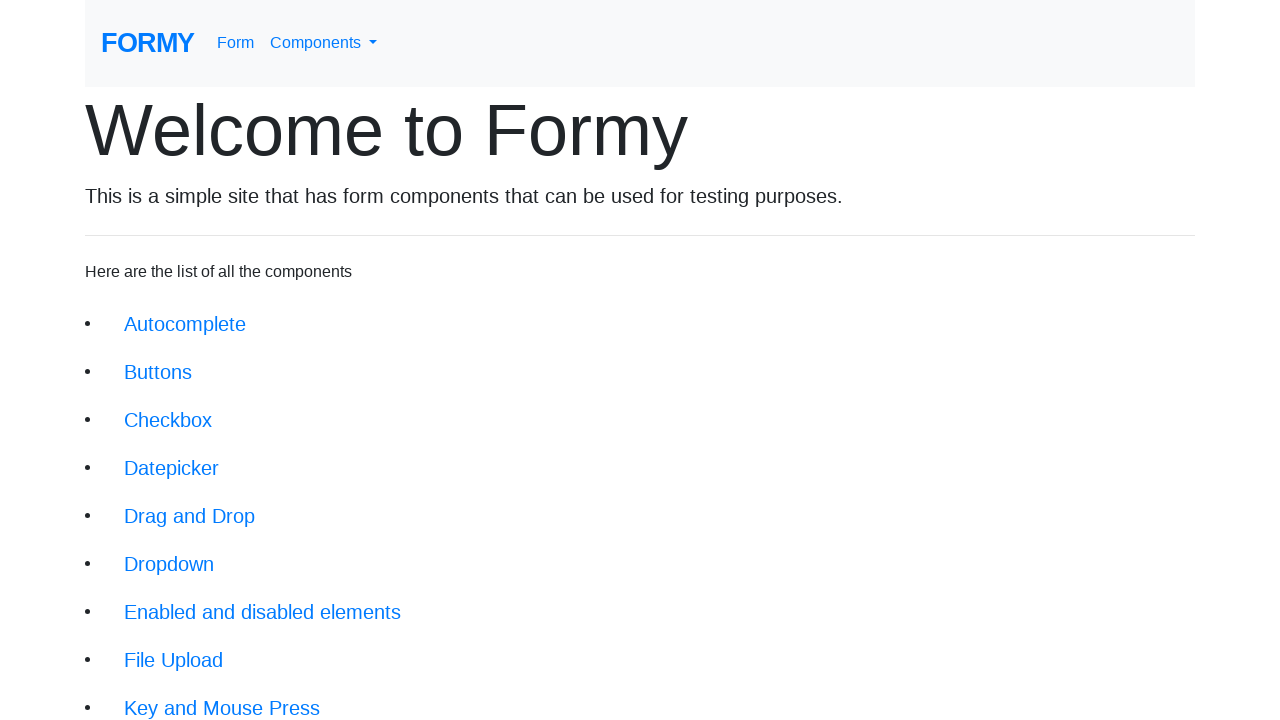

Clicked File Upload menu link at (174, 660) on xpath=/html/body/div[1]/div/li[8]/a
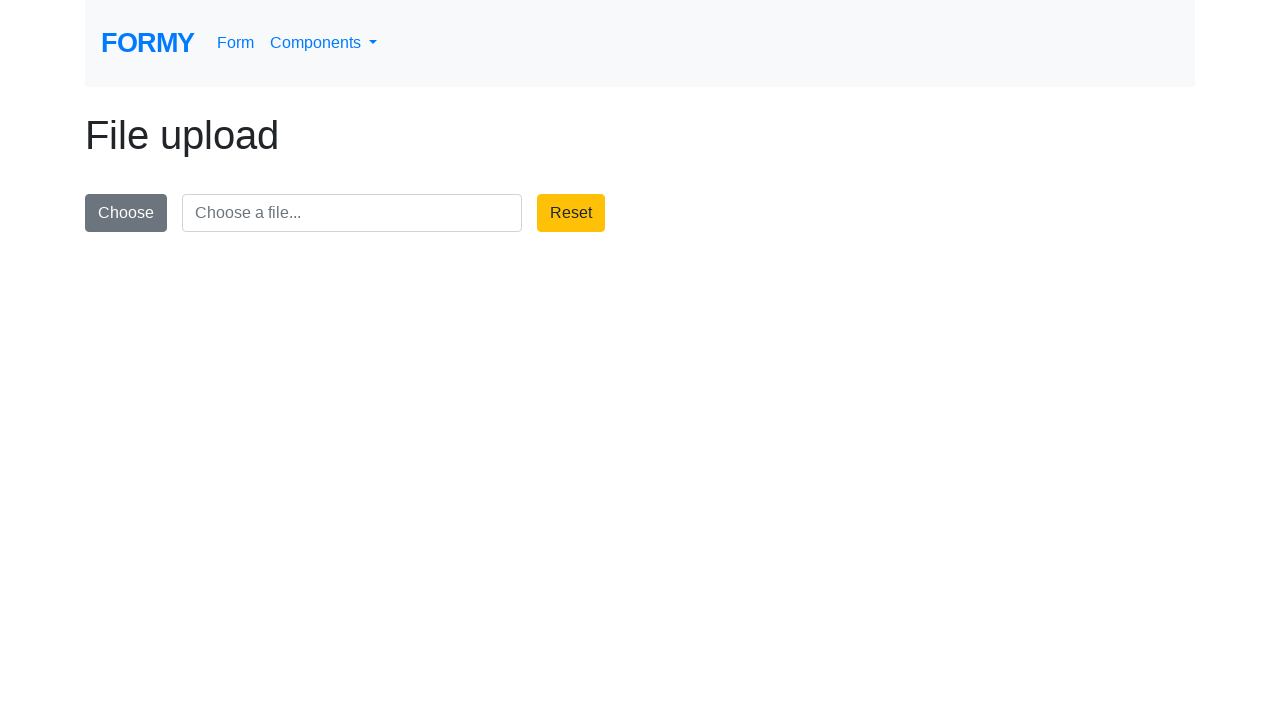

Set file upload field with empty array
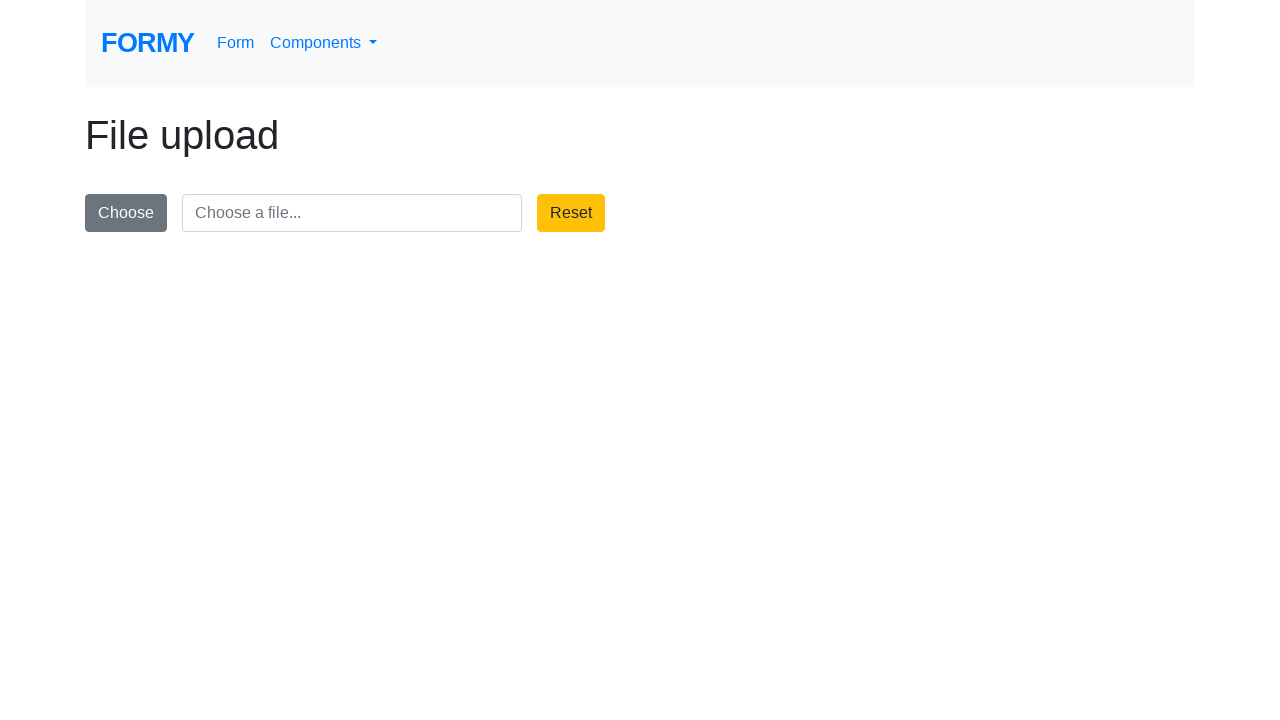

Clicked reset button to clear file upload at (571, 213) on .btn.btn-warning.btn-reset
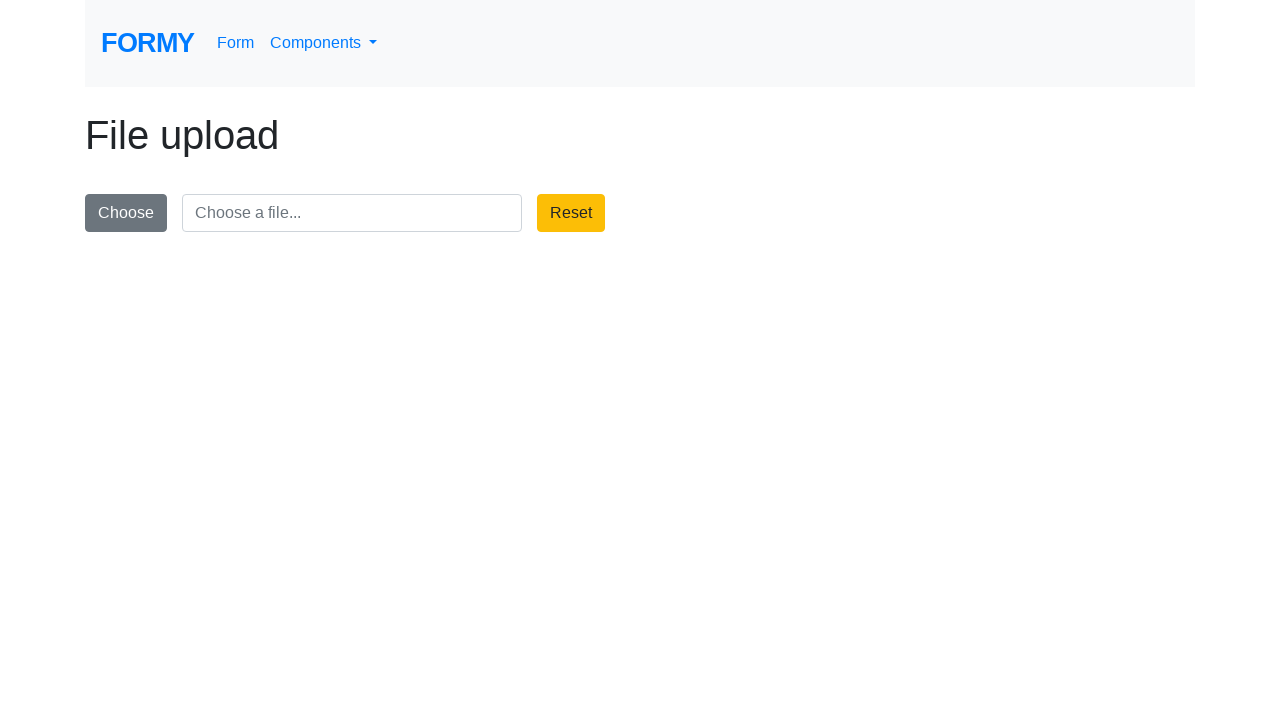

Clicked logo to return to home page at (148, 43) on #logo
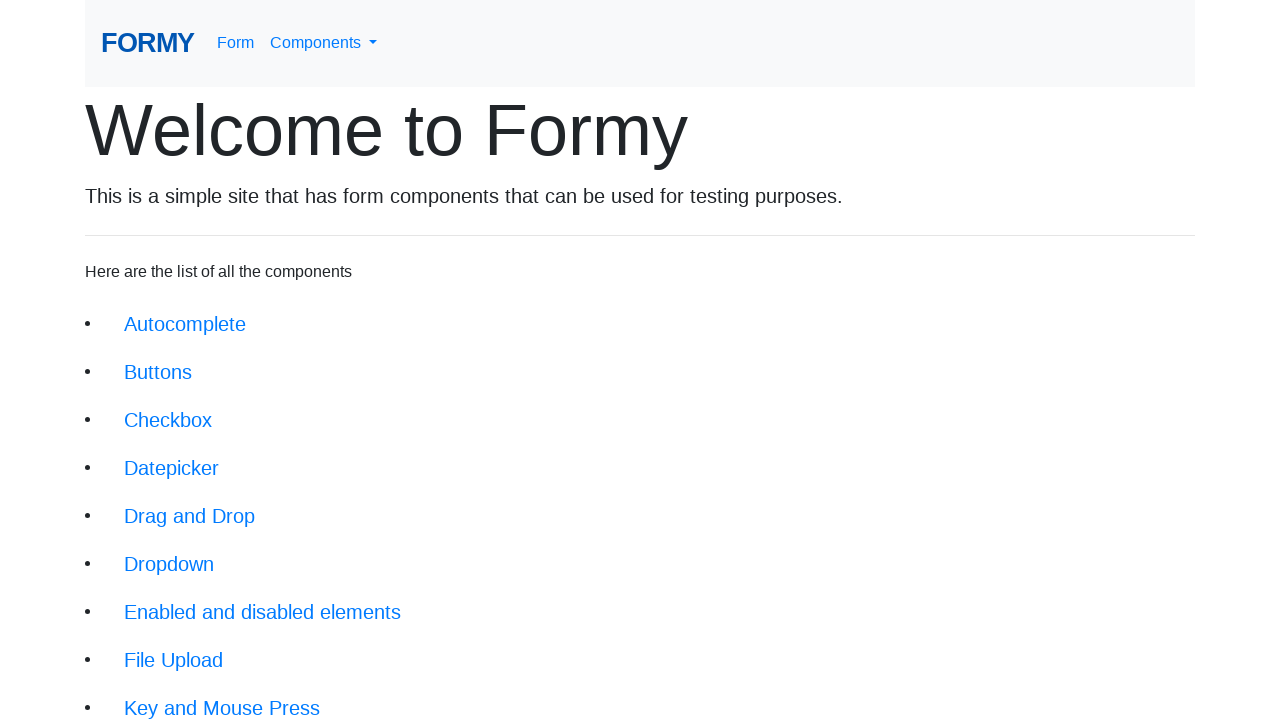

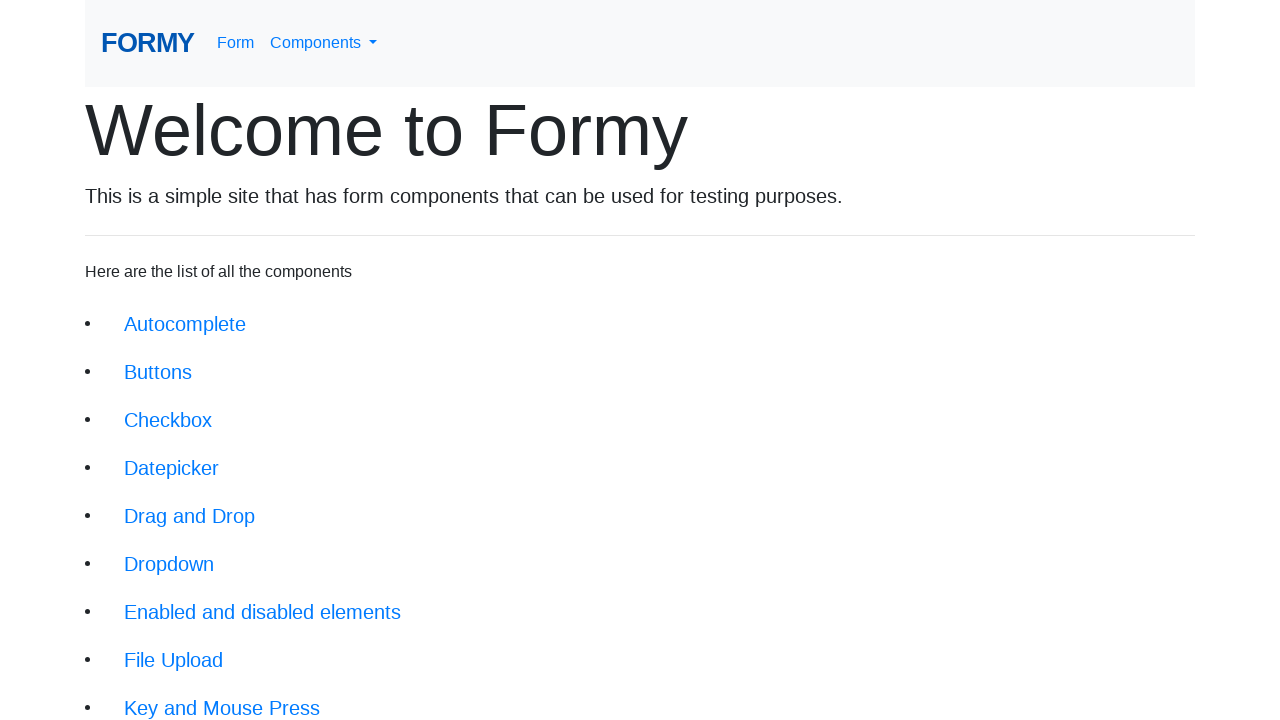